Tests double-click functionality by performing a double-click action on a button element and verifying the interaction works on the DemoQA buttons page.

Starting URL: https://demoqa.com/buttons

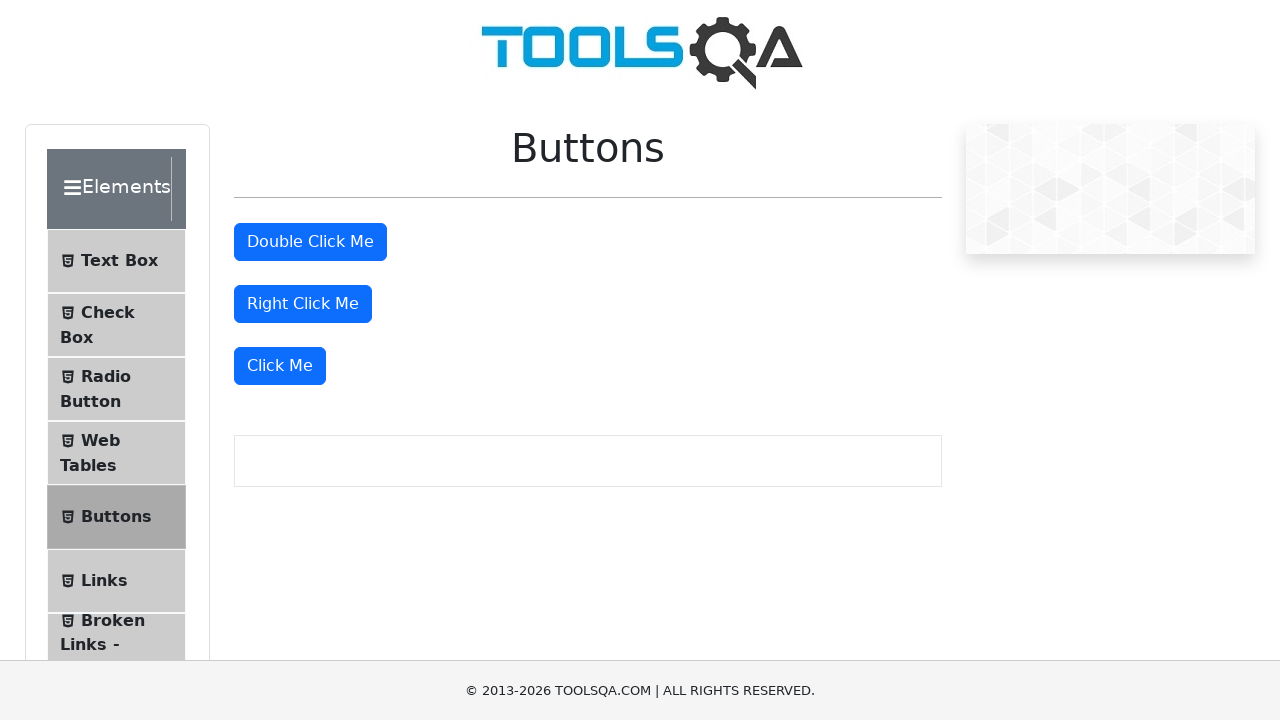

Double-click button element is visible on DemoQA buttons page
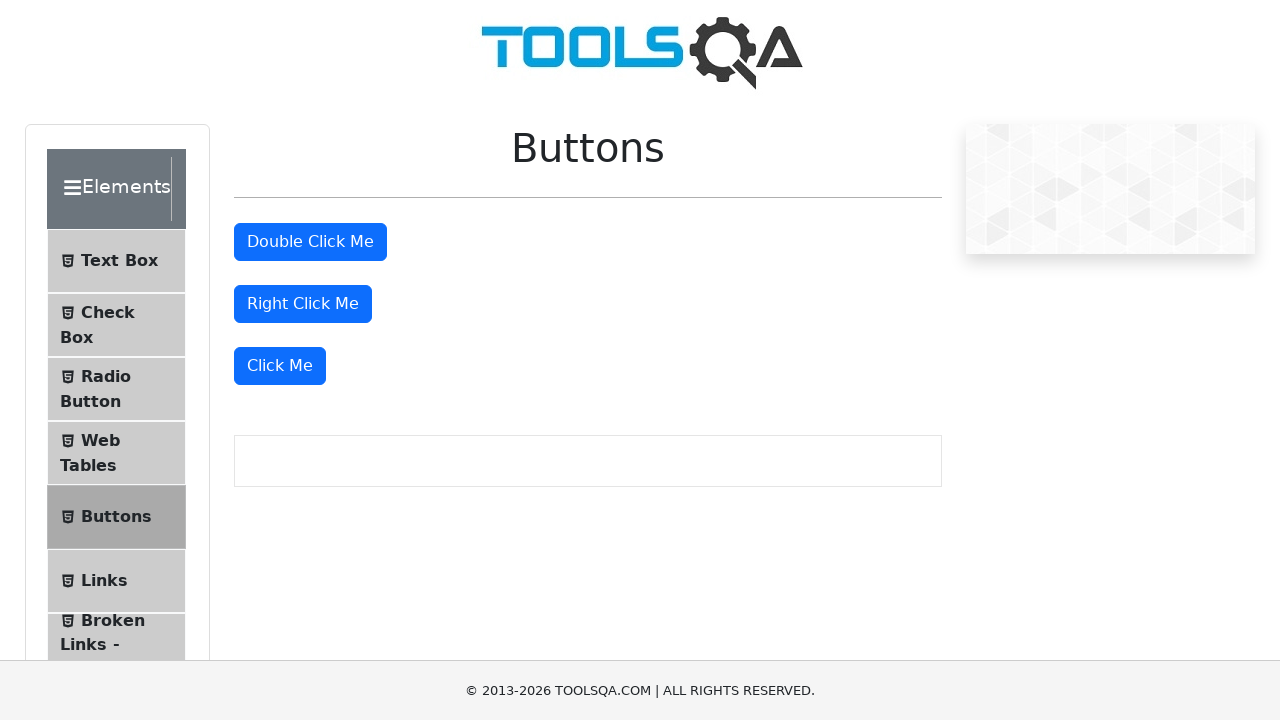

Performed double-click action on the button element at (310, 242) on #doubleClickBtn
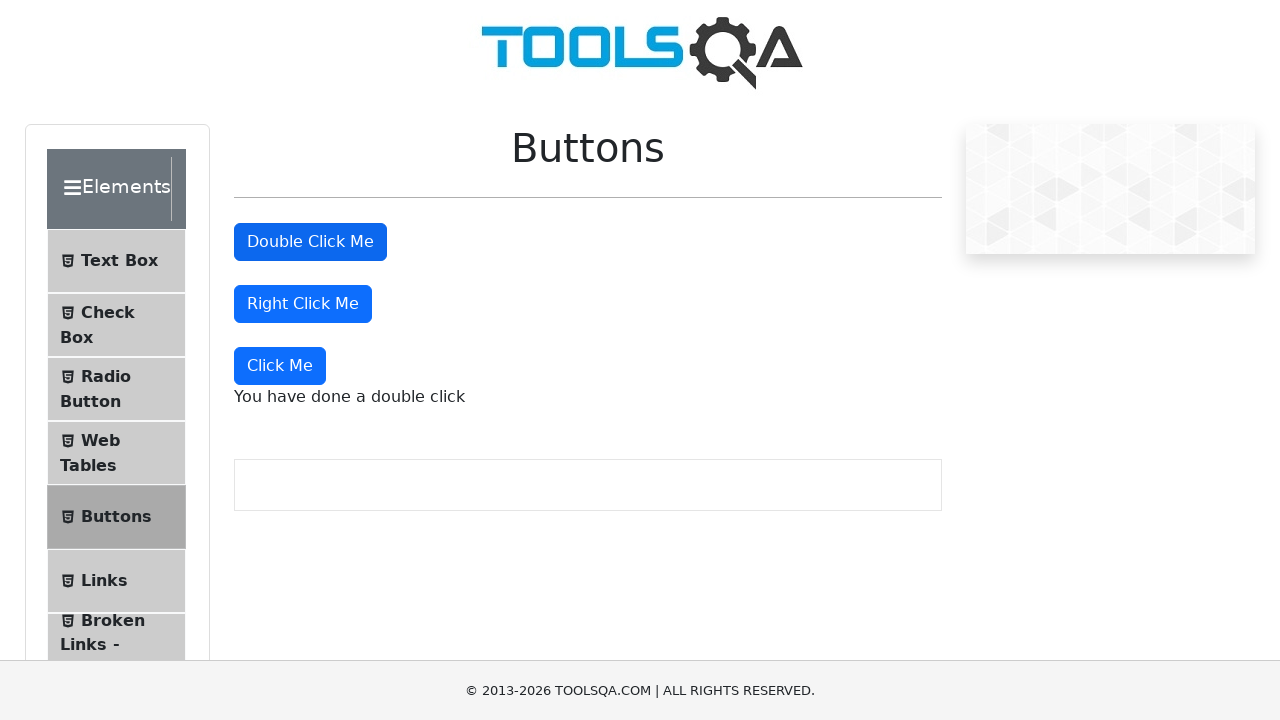

Success message appeared confirming double-click interaction worked
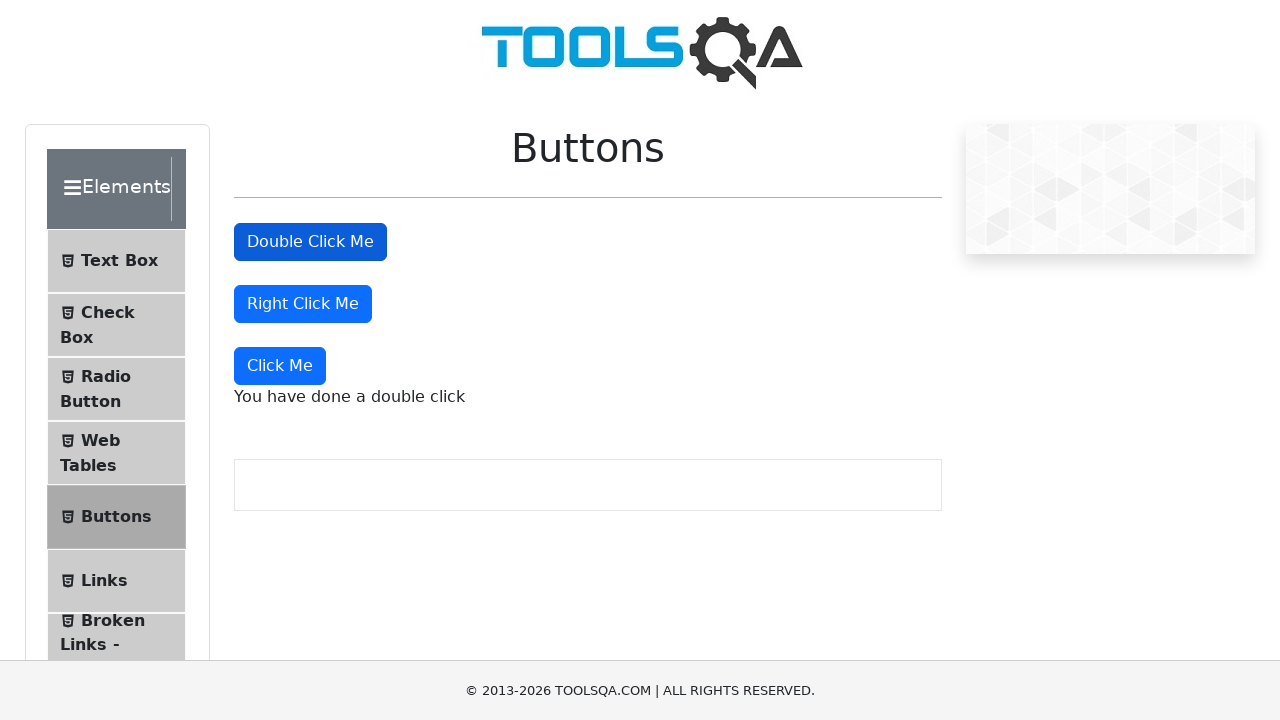

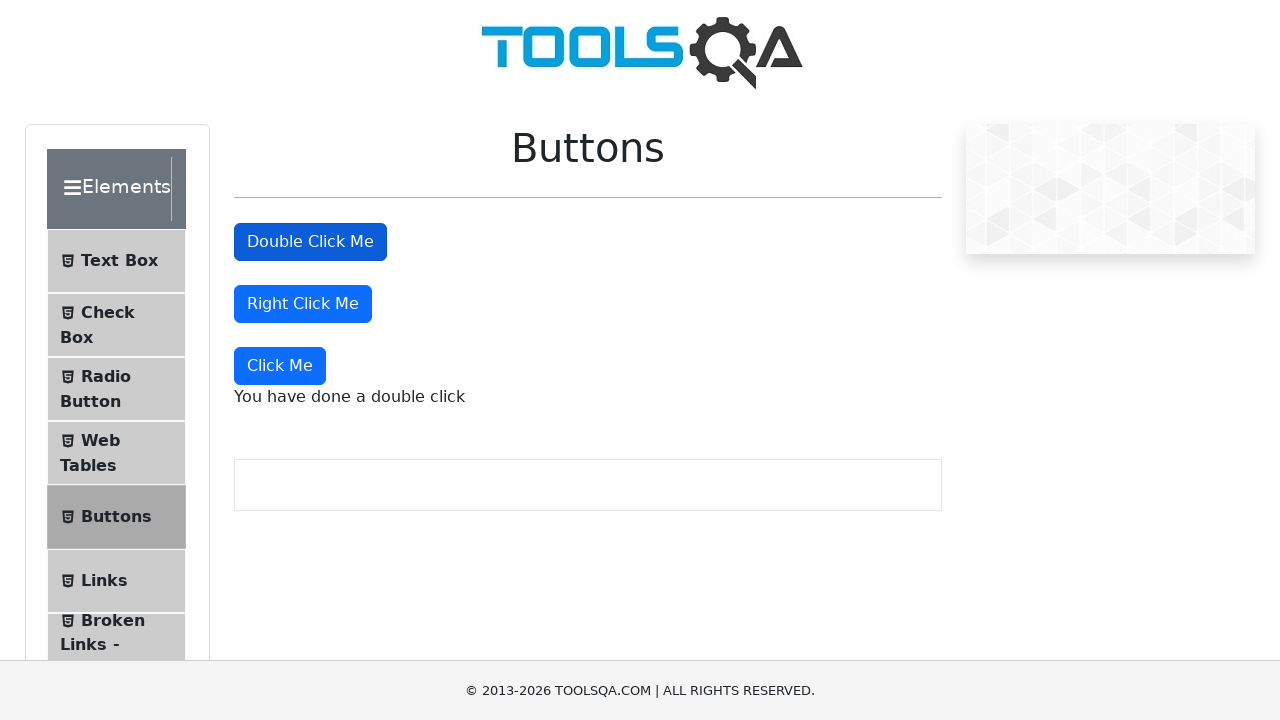